Opens the Russian marketplace website and verifies the page title matches the expected text "Магазин Малых Закупок"

Starting URL: https://onlcmarket.ru/

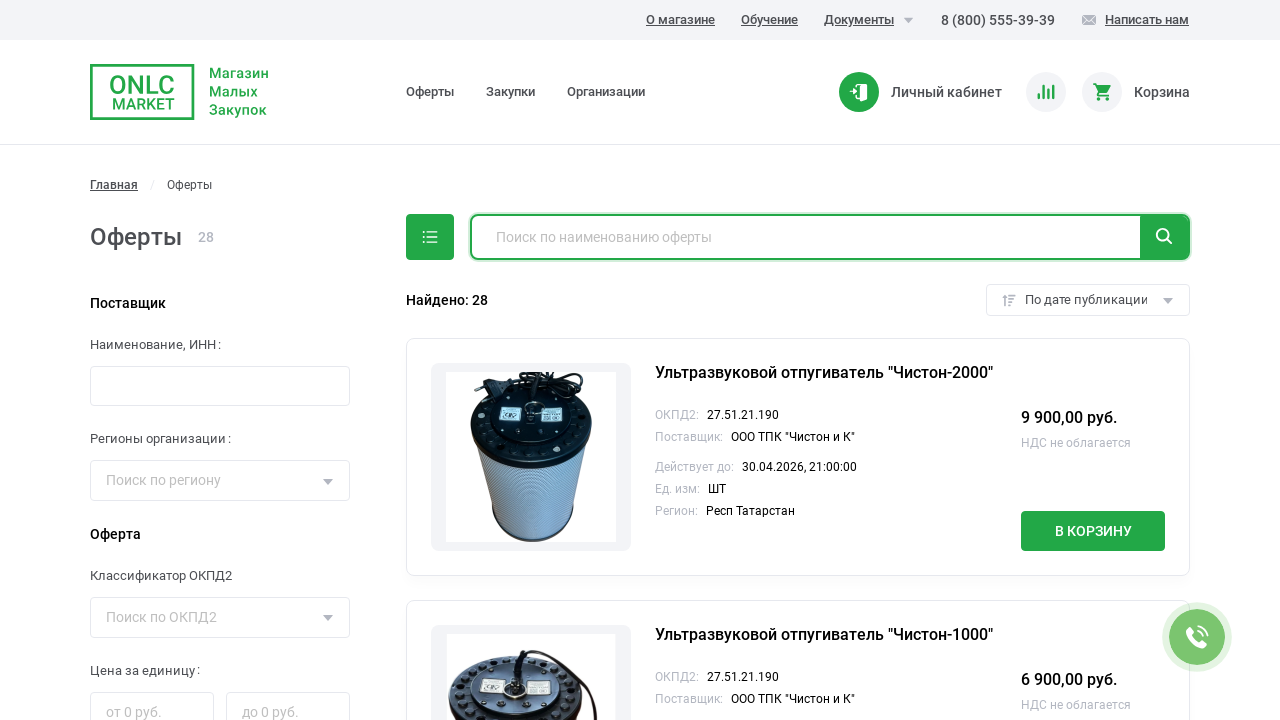

Waited for page to load (domcontentloaded state)
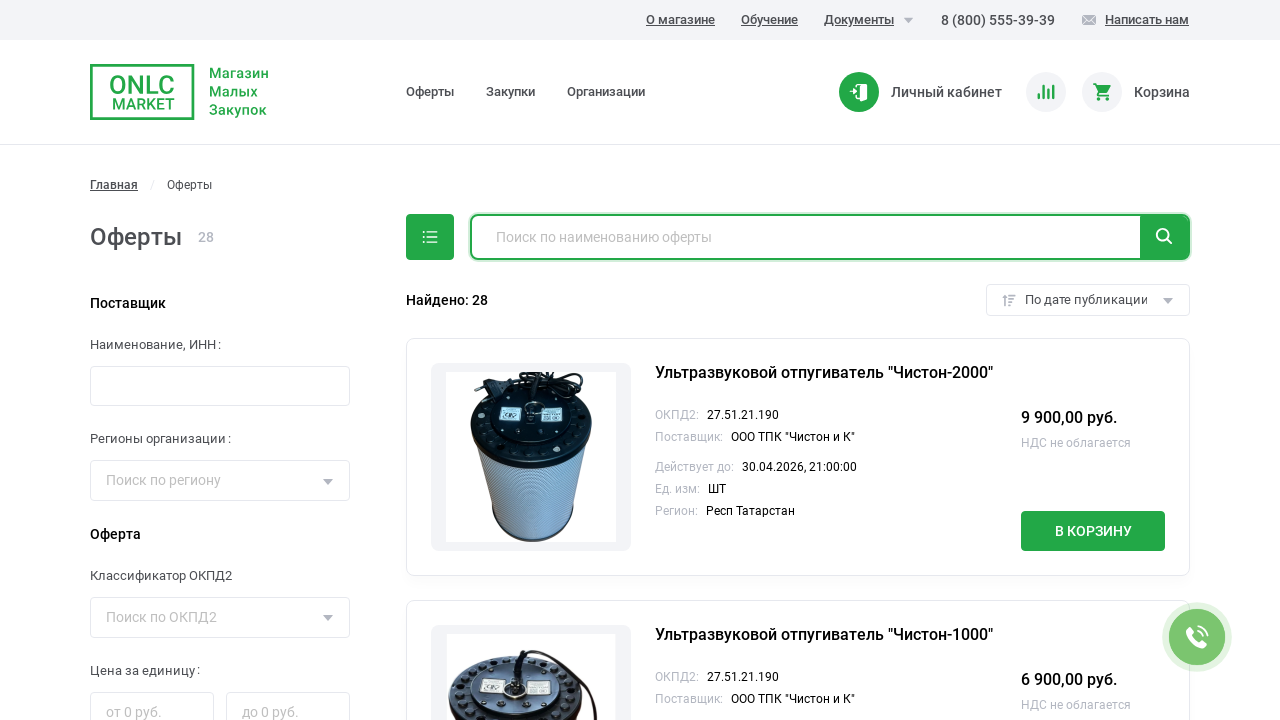

Retrieved page title: 'Магазин Малых Закупок'
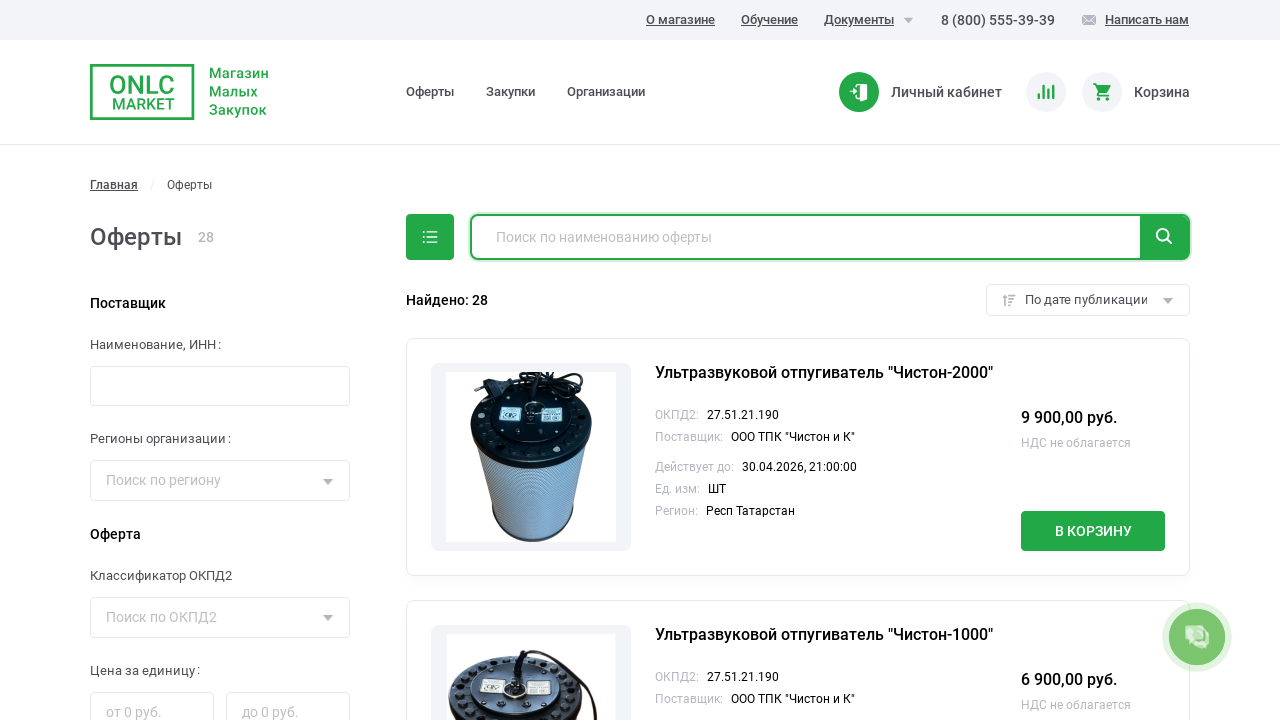

Verified page title matches expected text 'Магазин Малых Закупок'
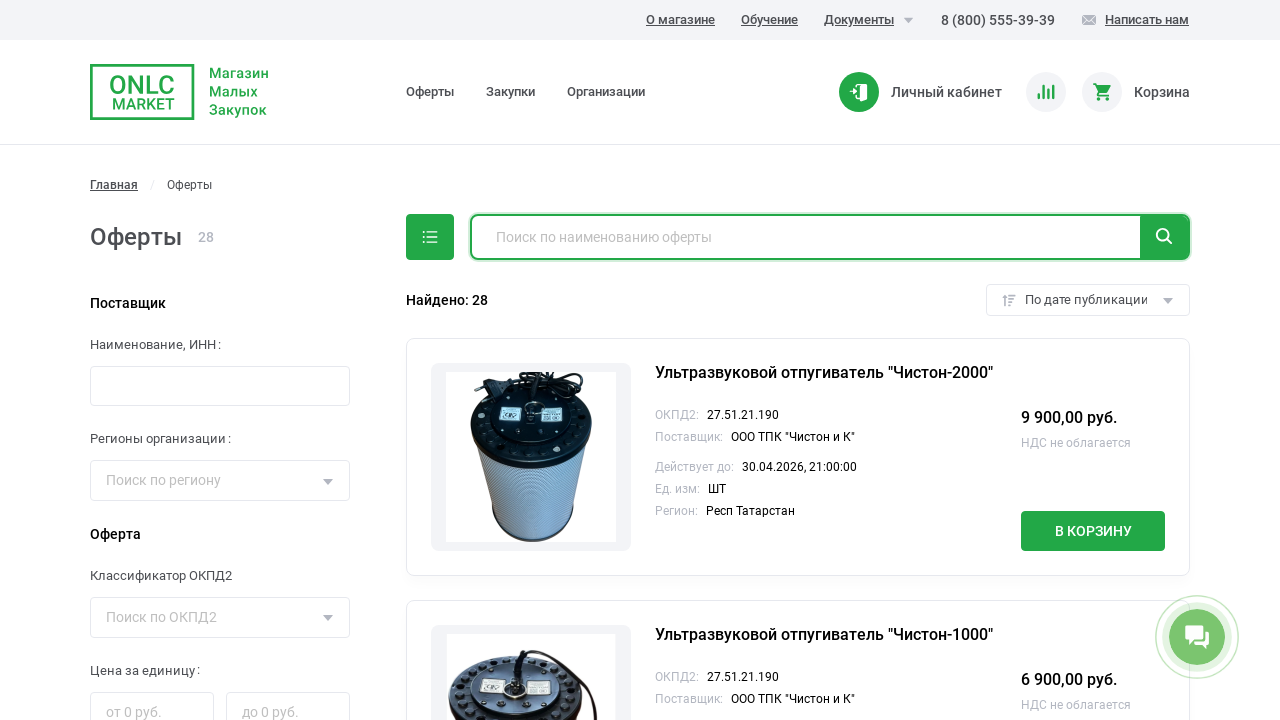

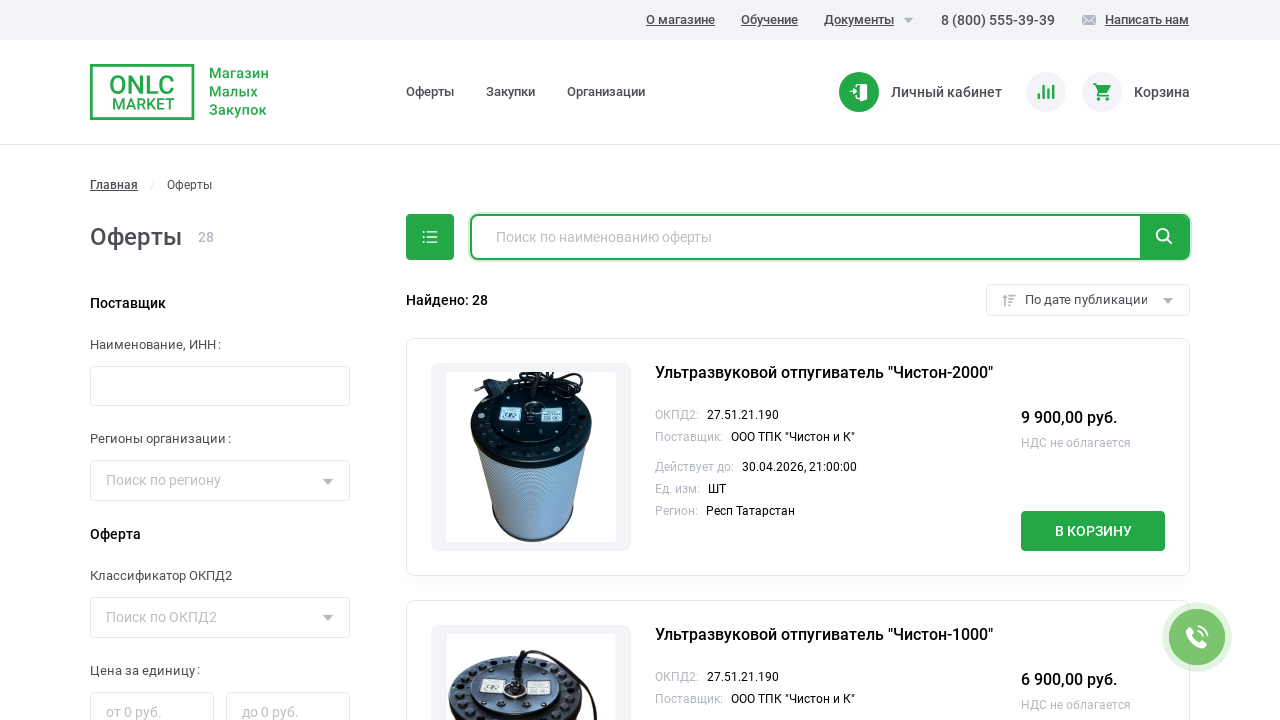